Tests e-commerce cart functionality by finding specific vegetables (Cucumber, Broccoli, Beetroot) from the product listing and adding them to the shopping cart.

Starting URL: https://rahulshettyacademy.com/seleniumPractise/

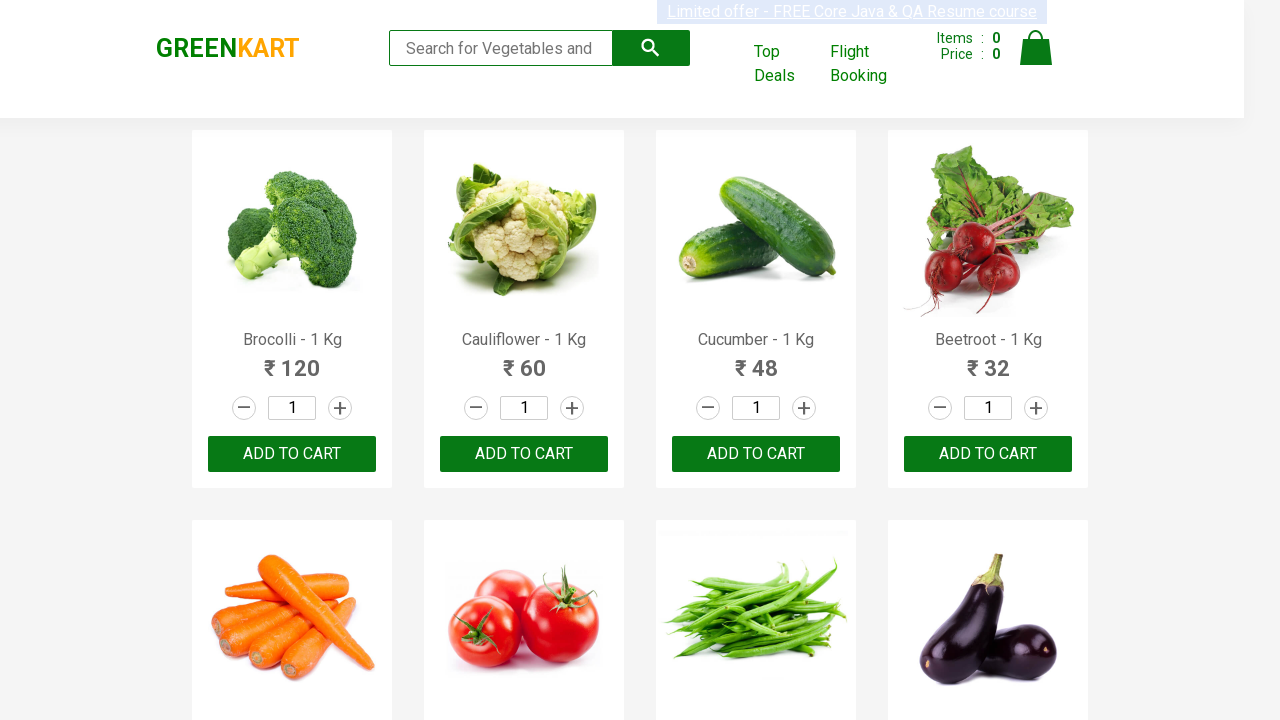

Waited for product listing to load
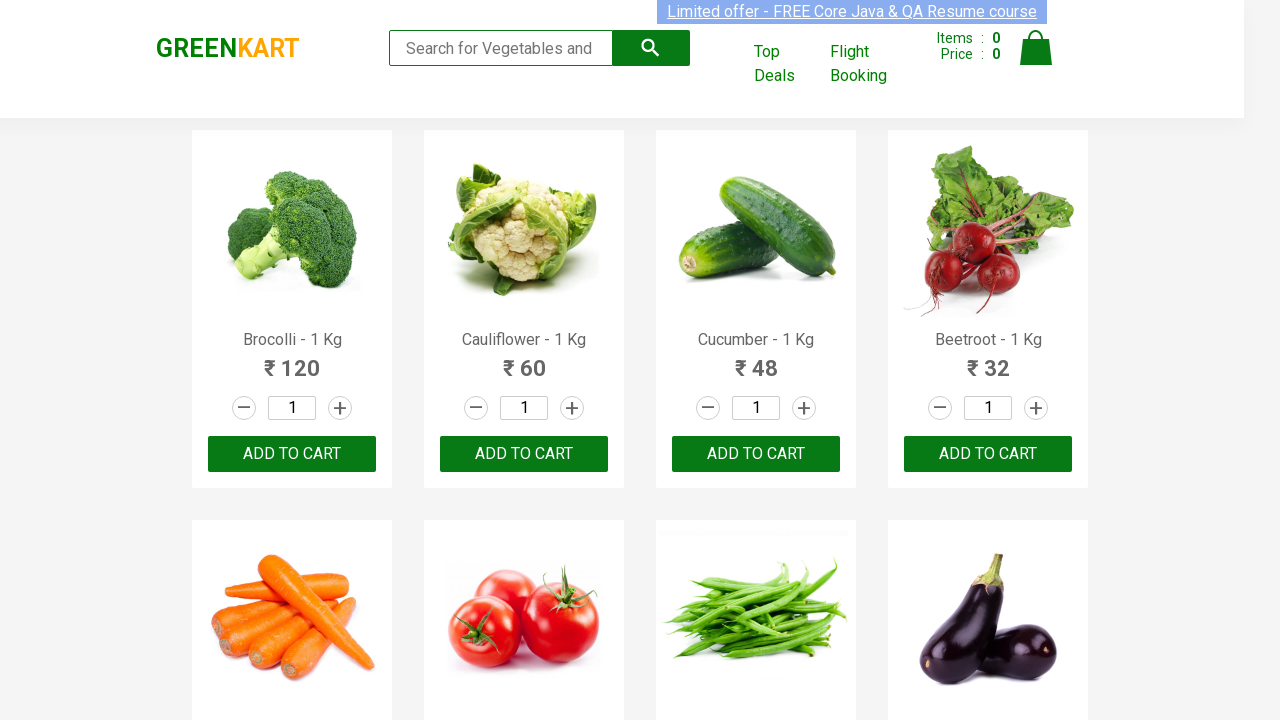

Retrieved all product elements from the page
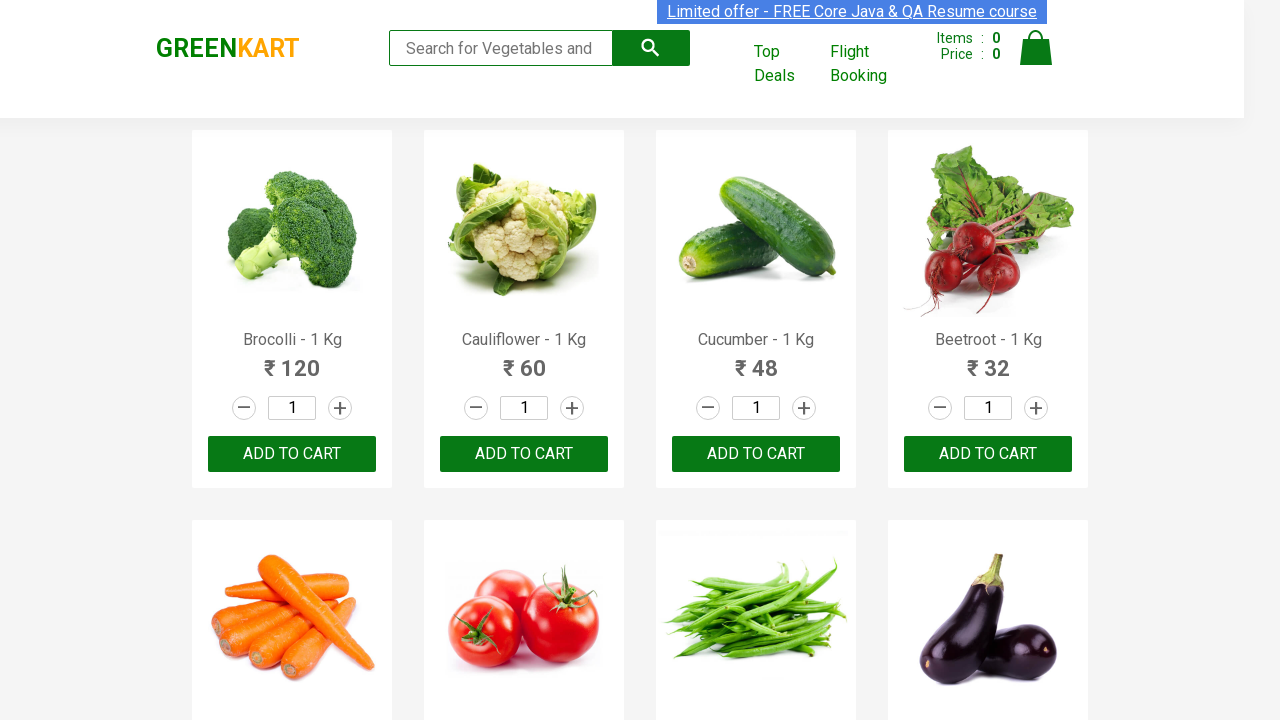

Found product 'Brocolli' in the listing
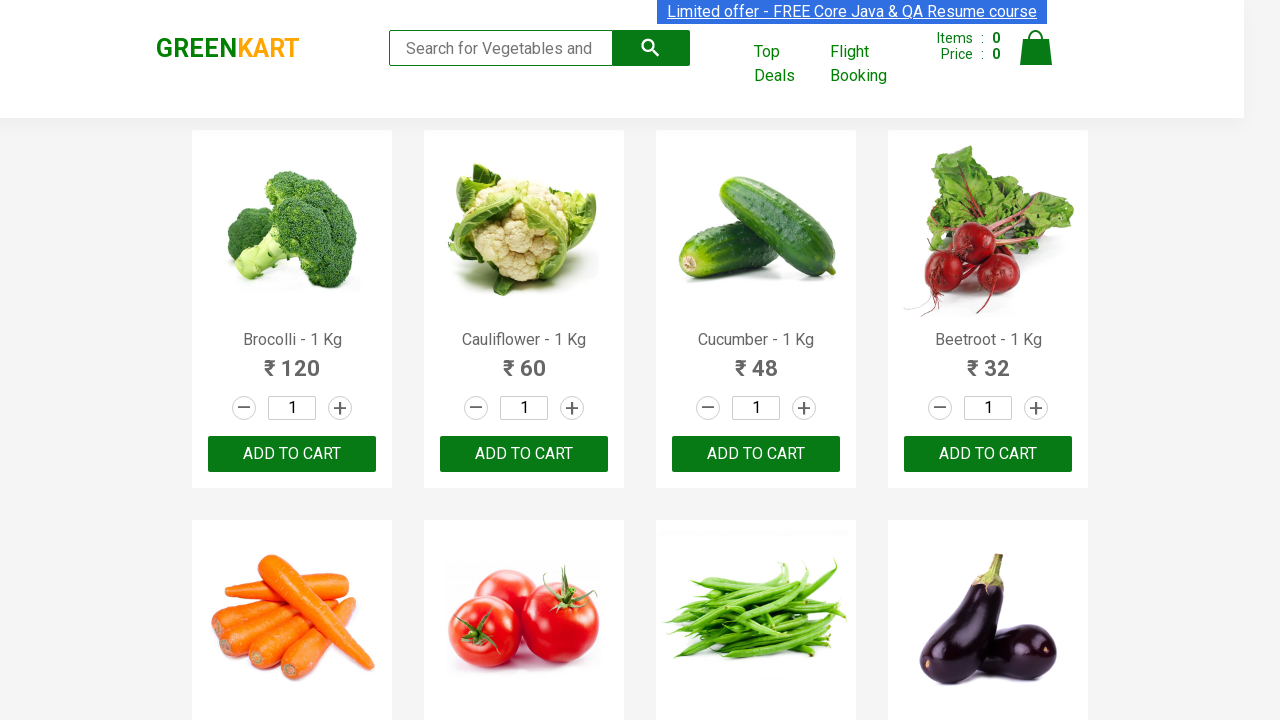

Clicked 'Add to cart' button for 'Brocolli' at (292, 454) on xpath=//div[@class='product-action']/button >> nth=0
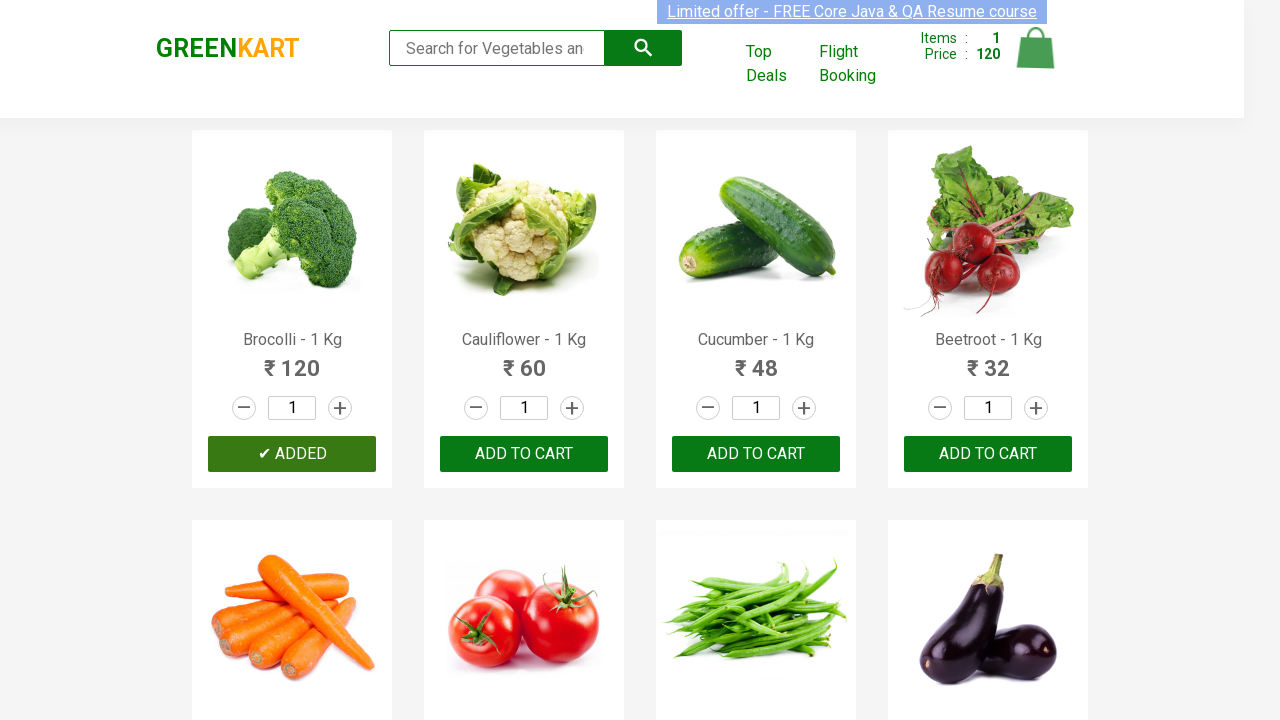

Found product 'Cucumber' in the listing
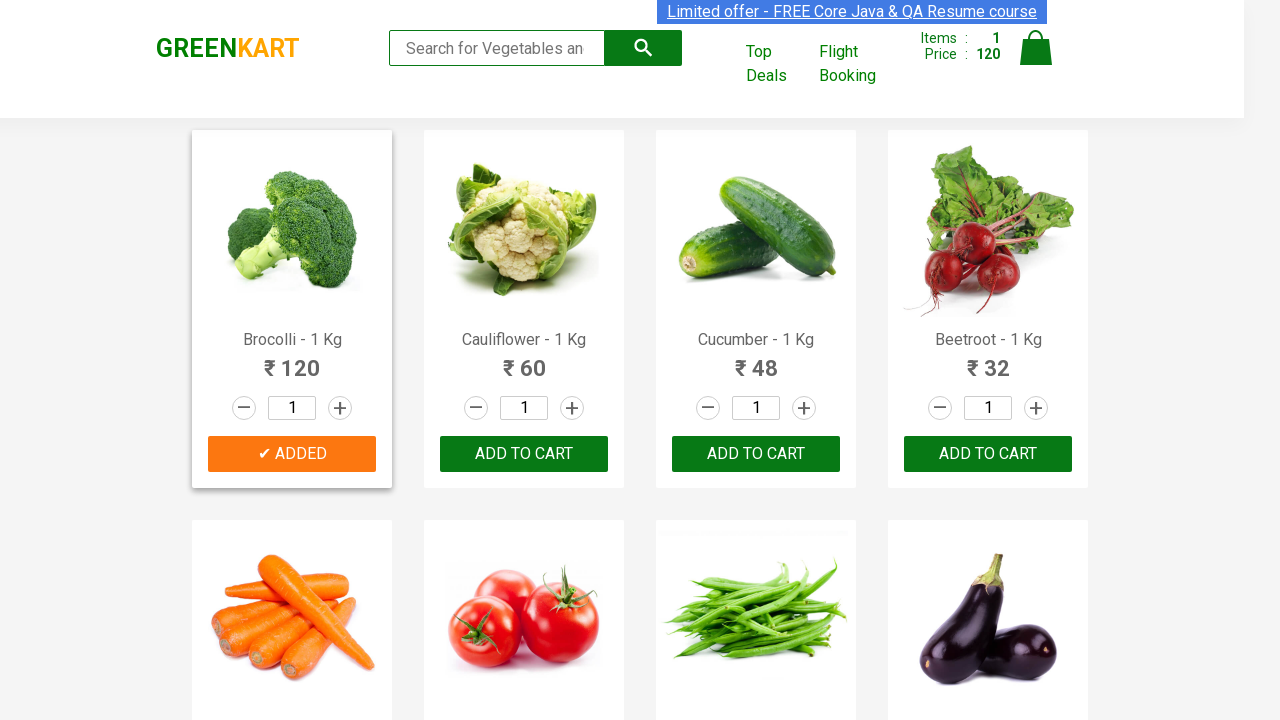

Clicked 'Add to cart' button for 'Cucumber' at (756, 454) on xpath=//div[@class='product-action']/button >> nth=2
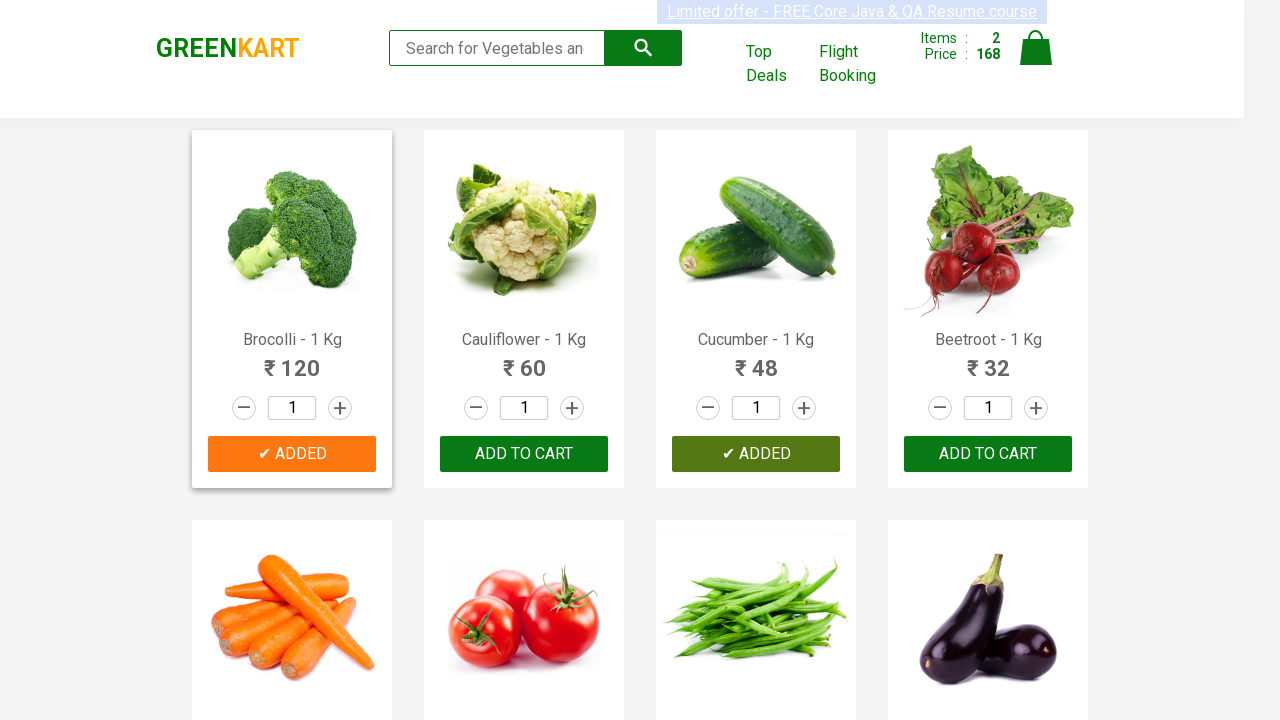

Found product 'Beetroot' in the listing
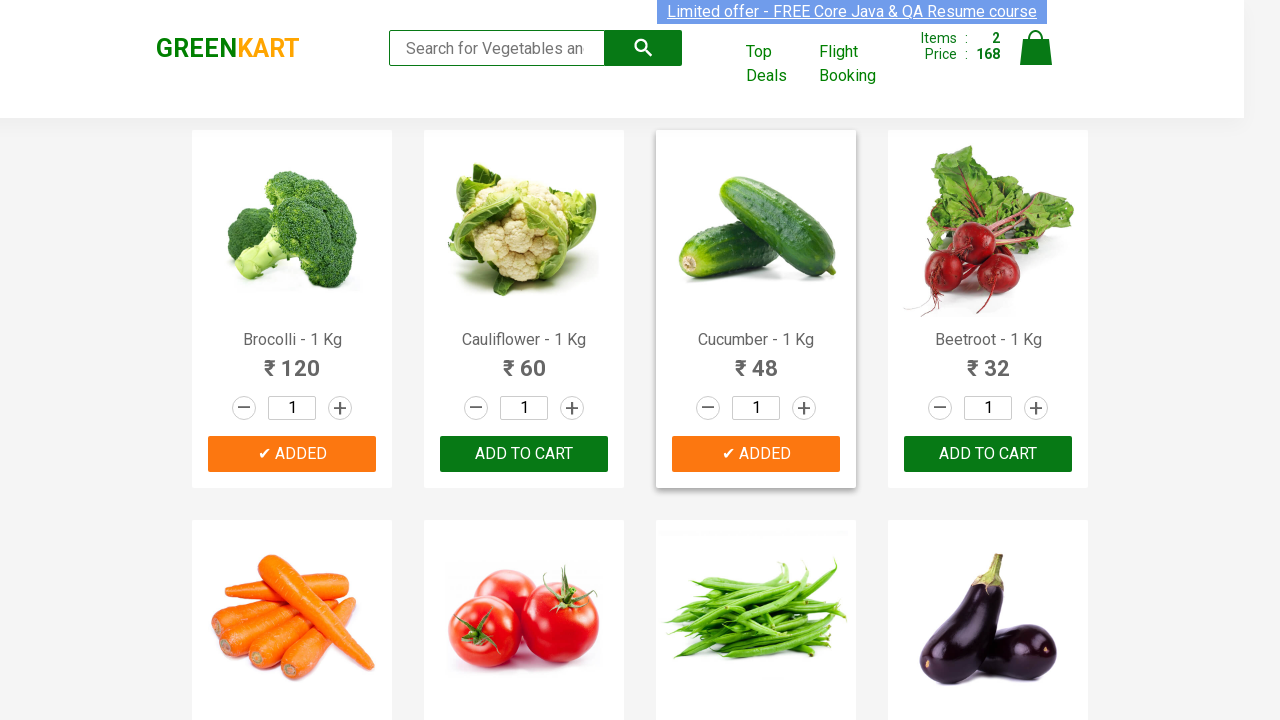

Clicked 'Add to cart' button for 'Beetroot' at (988, 454) on xpath=//div[@class='product-action']/button >> nth=3
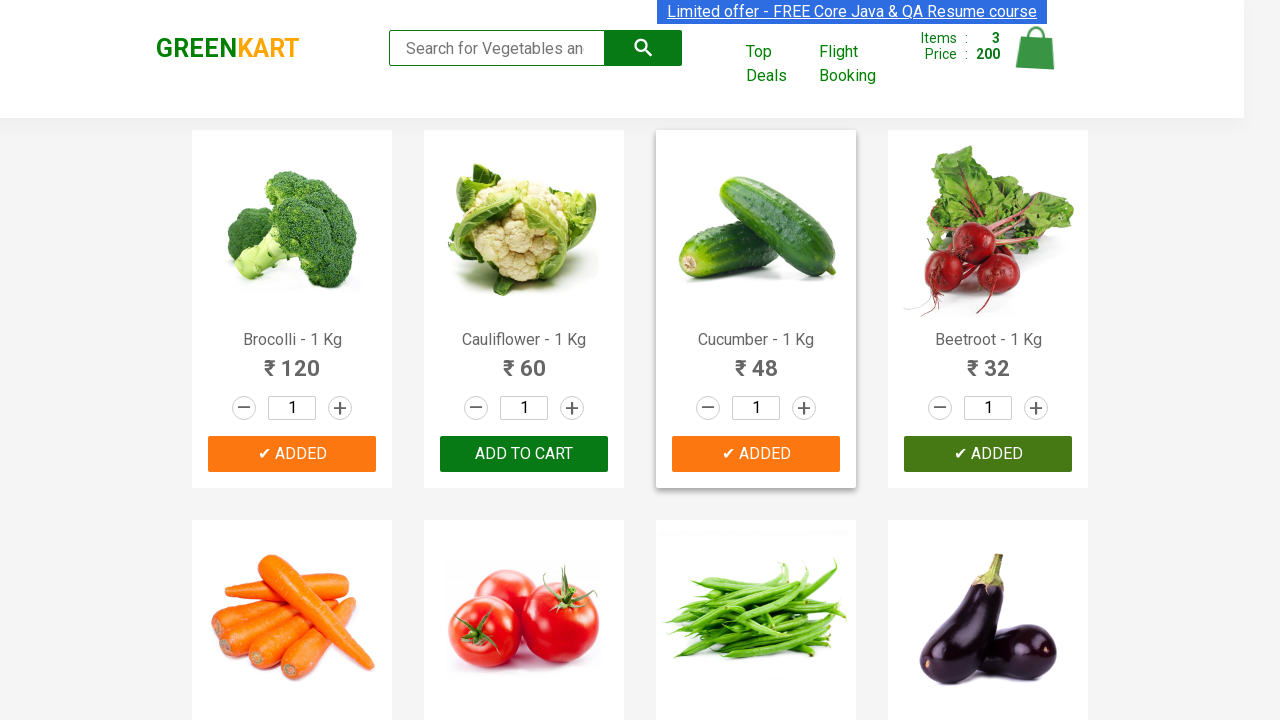

All 3 items added to cart - stopping search
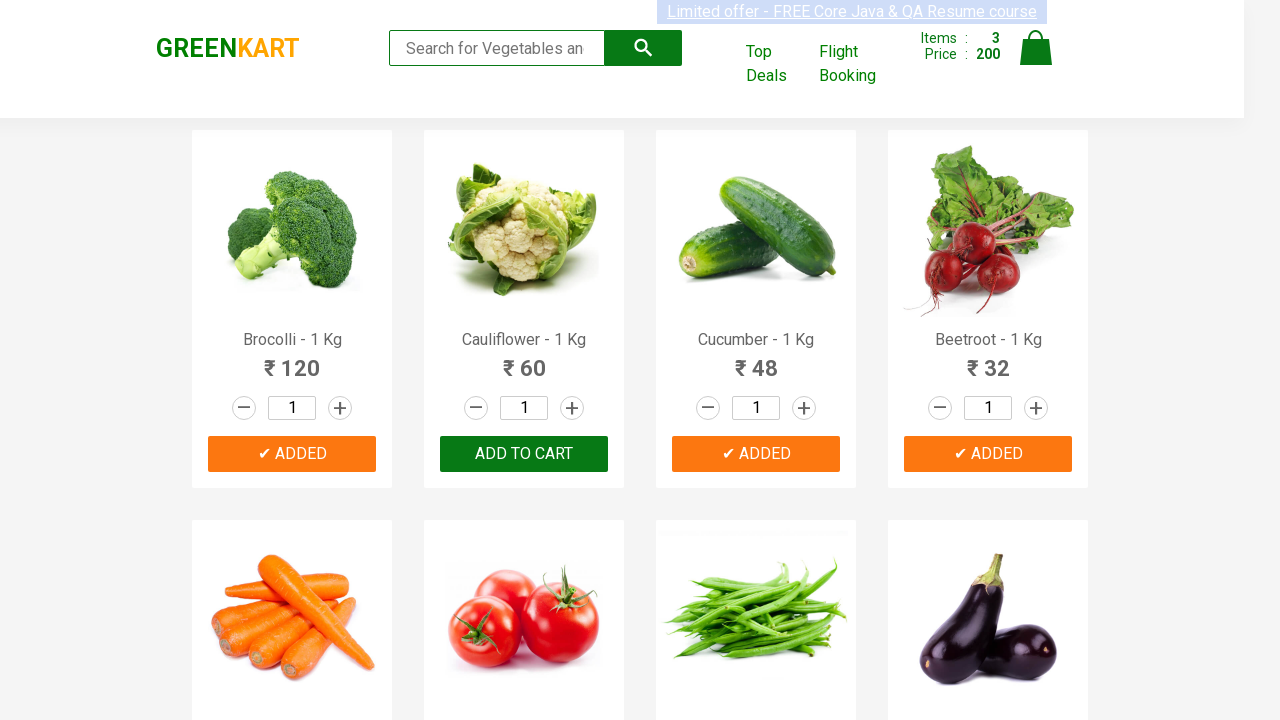

Waited for cart to update
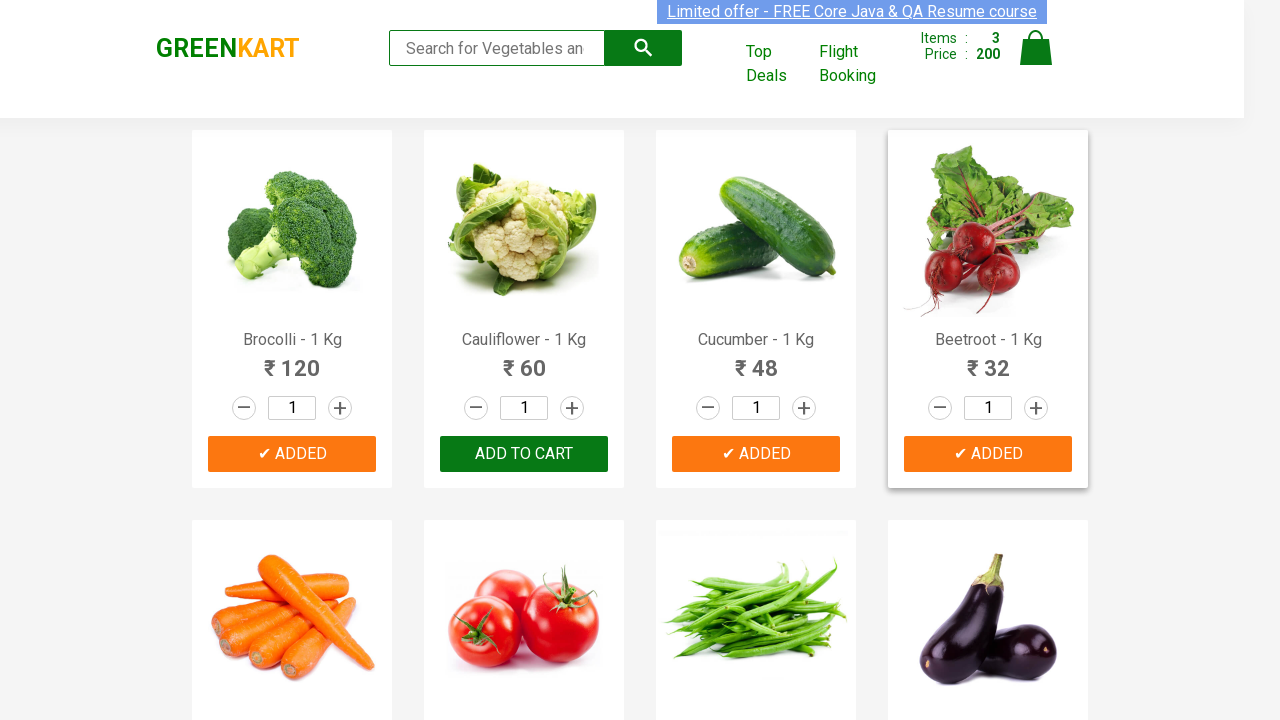

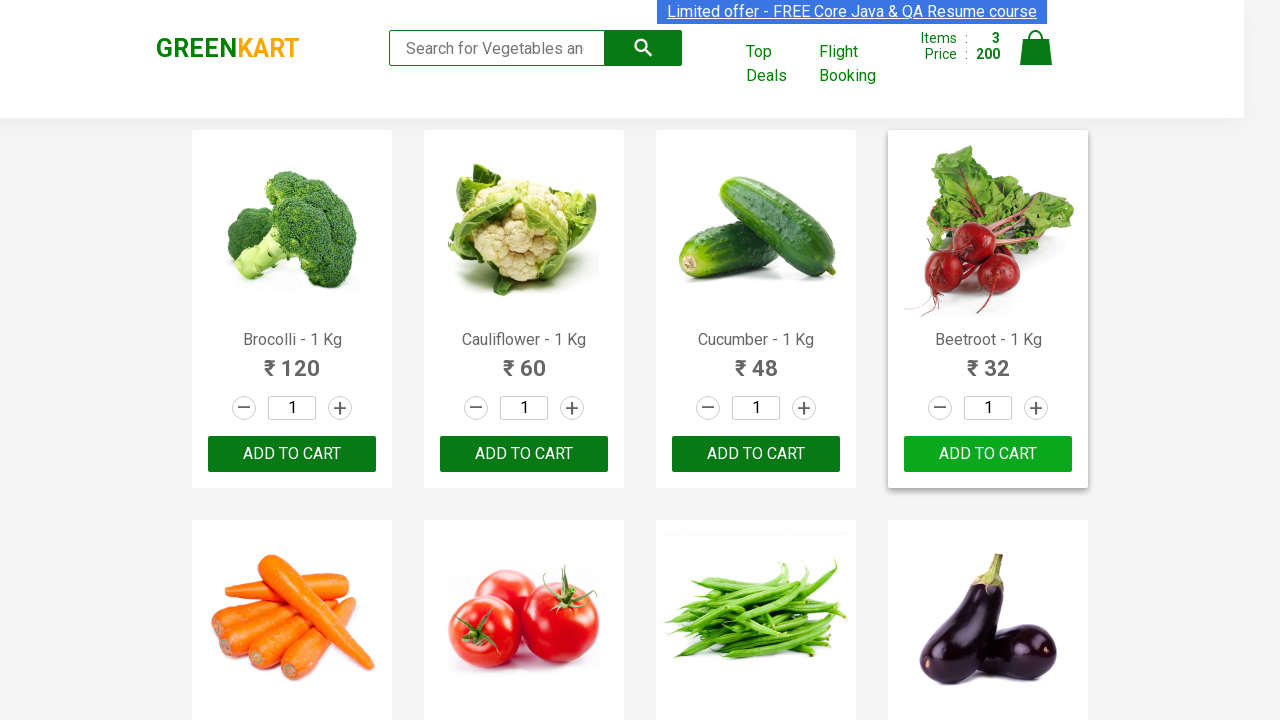